Tests that three buttons on the page can be clicked and become hidden after clicking

Starting URL: https://wejump-automation-test.github.io/qa-test/

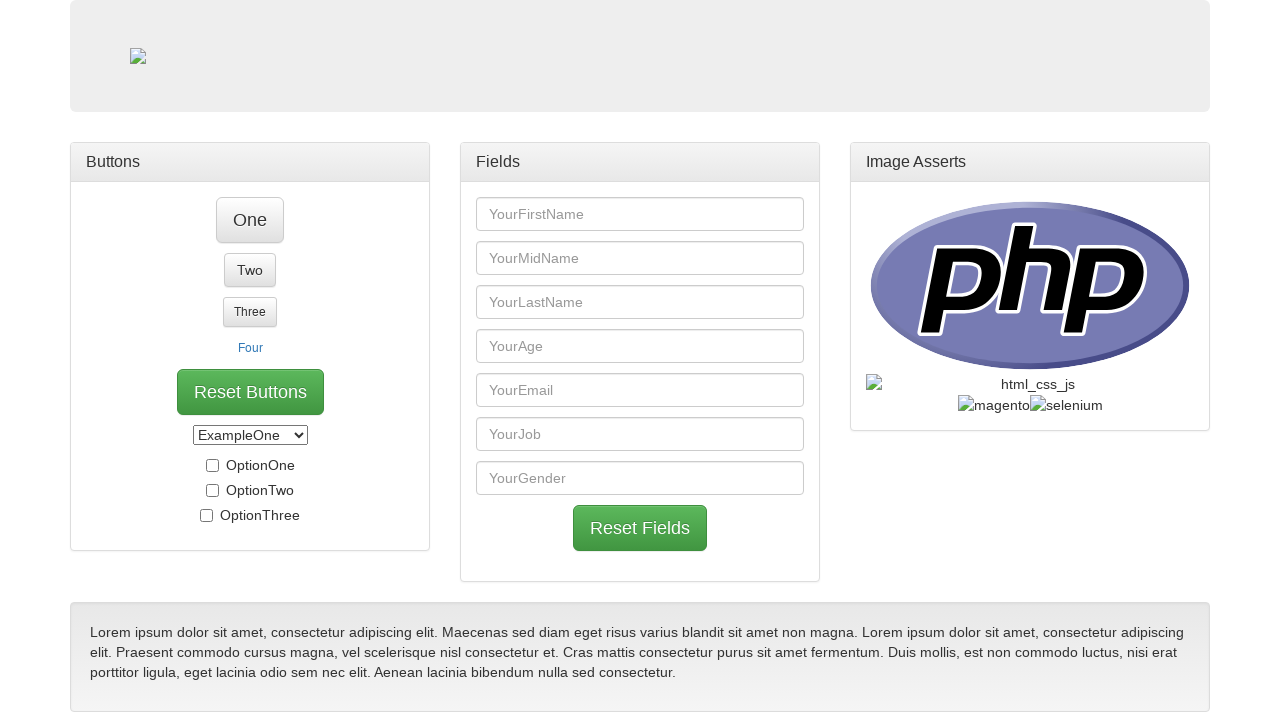

Clicked button one at (250, 220) on xpath=//div[@id='panel_body_one']//button[@id='btn_one']
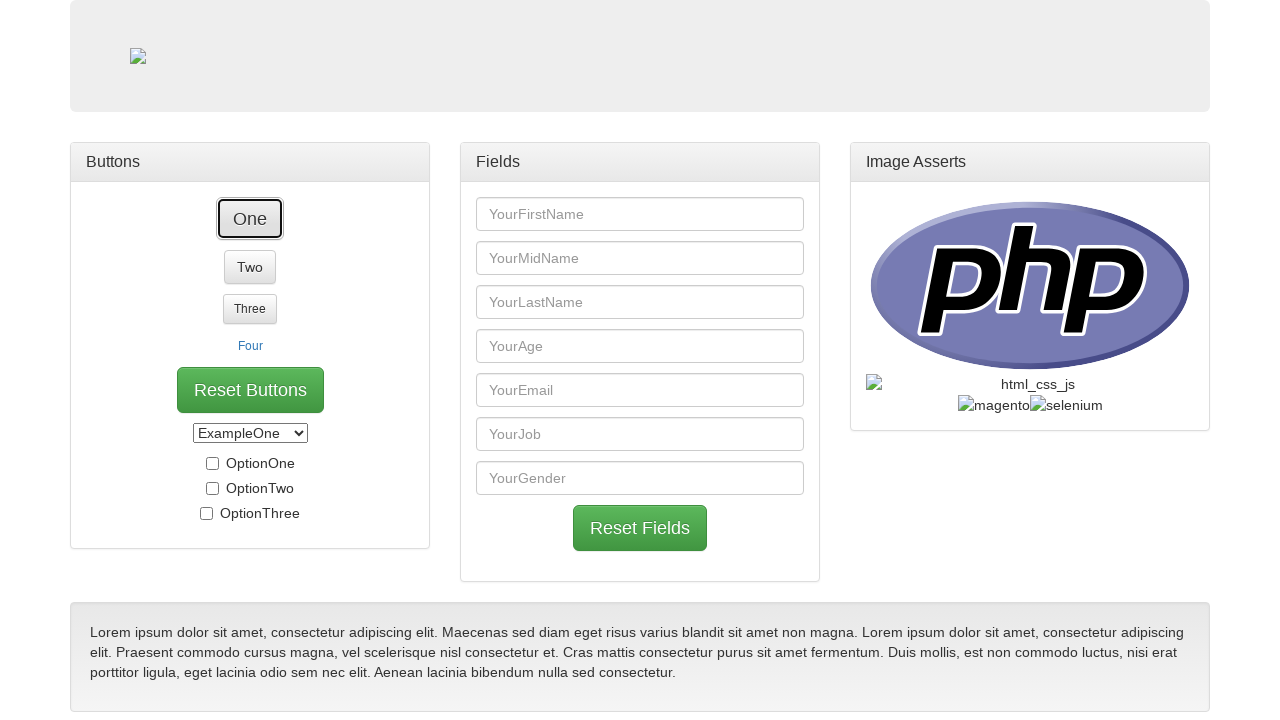

Clicked button two at (250, 244) on xpath=//div[@id='panel_body_one']//button[@id='btn_two']
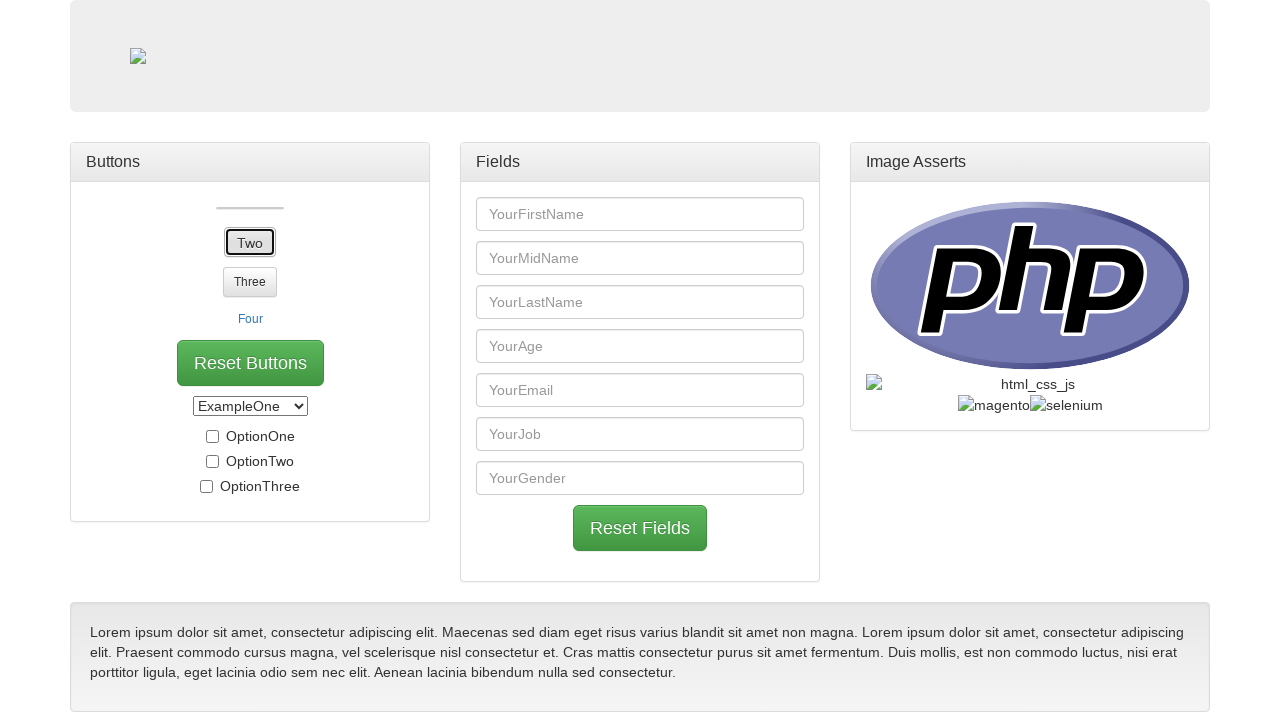

Clicked button link at (250, 288) on xpath=//div[@id='panel_body_one']//button[@id='btn_link']
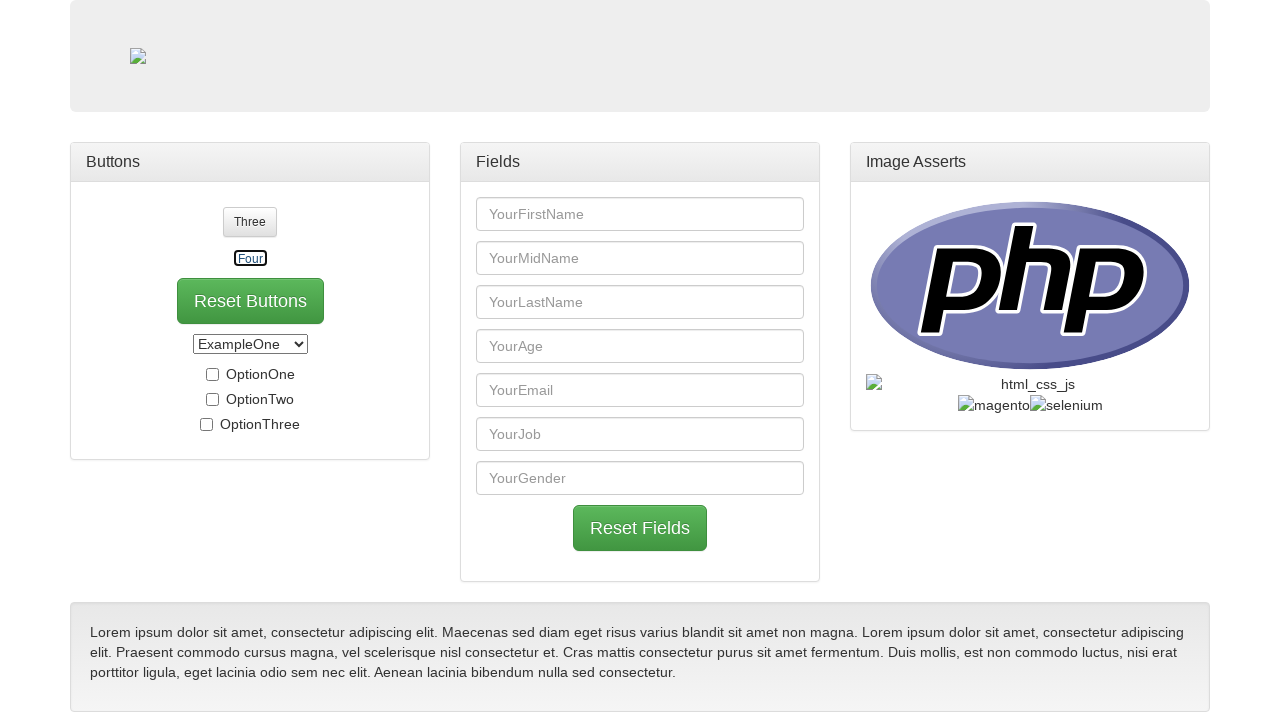

Waited 1000ms for buttons to hide
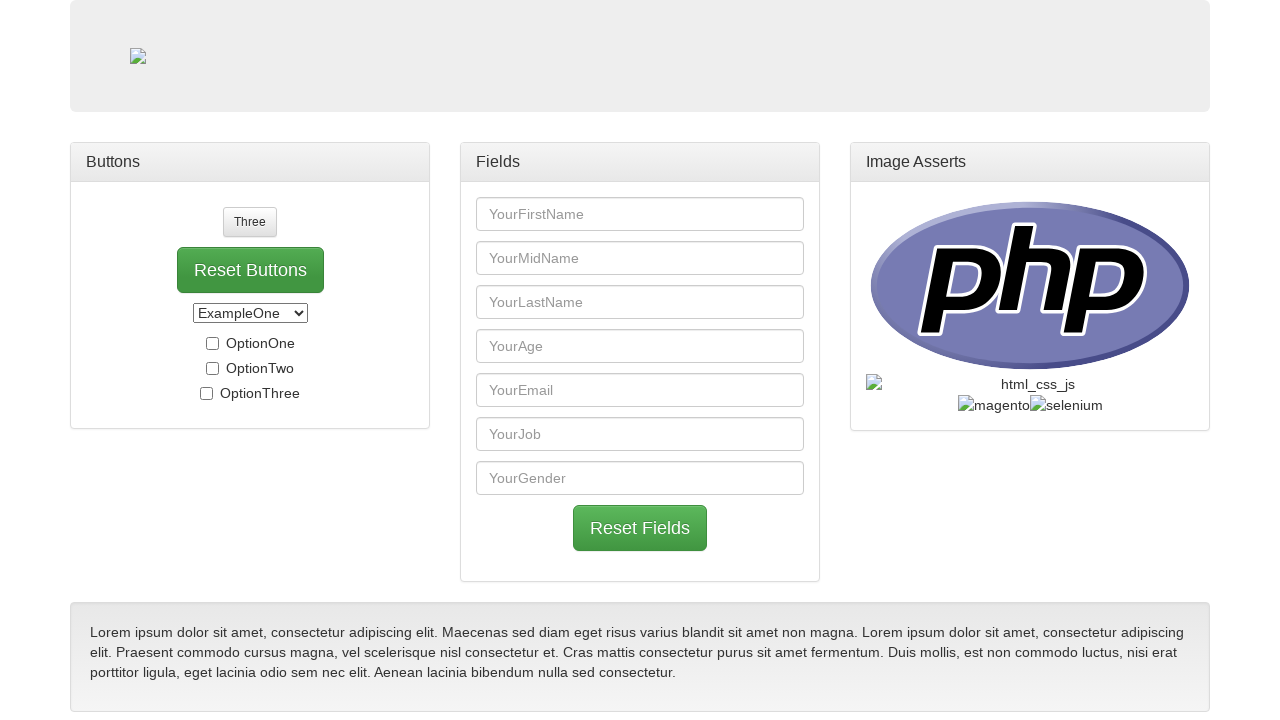

Verified button one is no longer visible
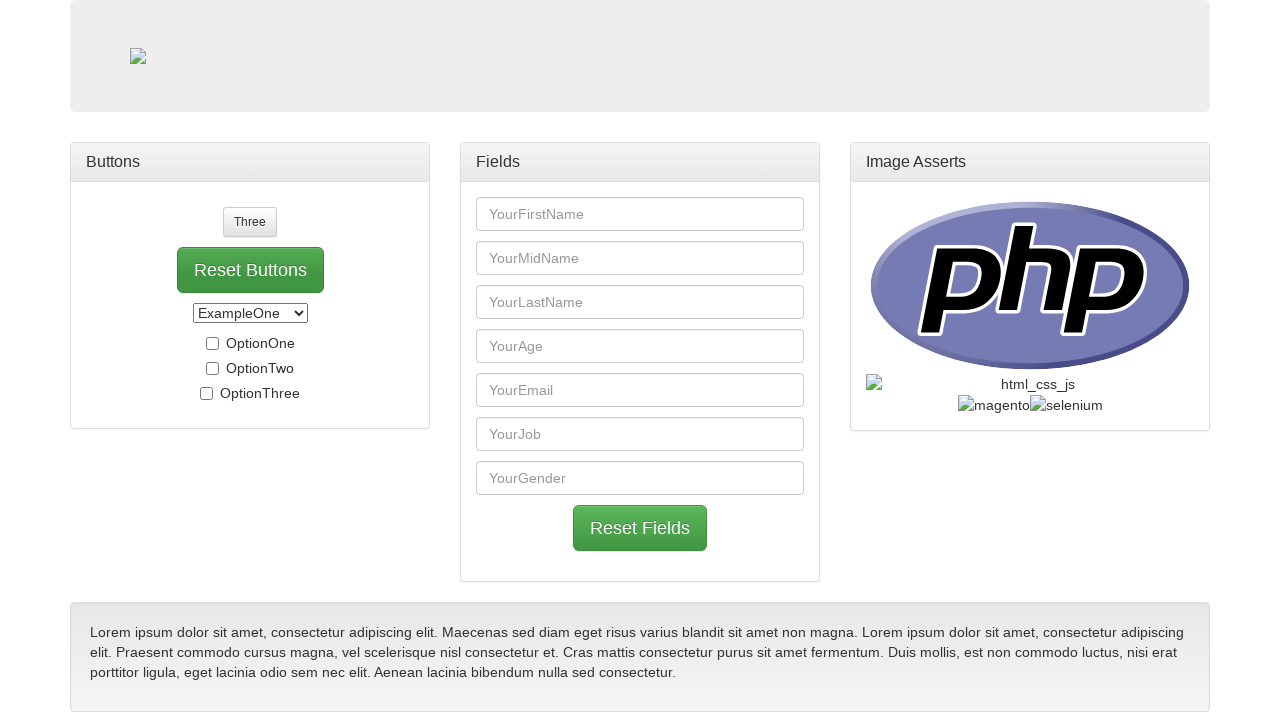

Verified button two is no longer visible
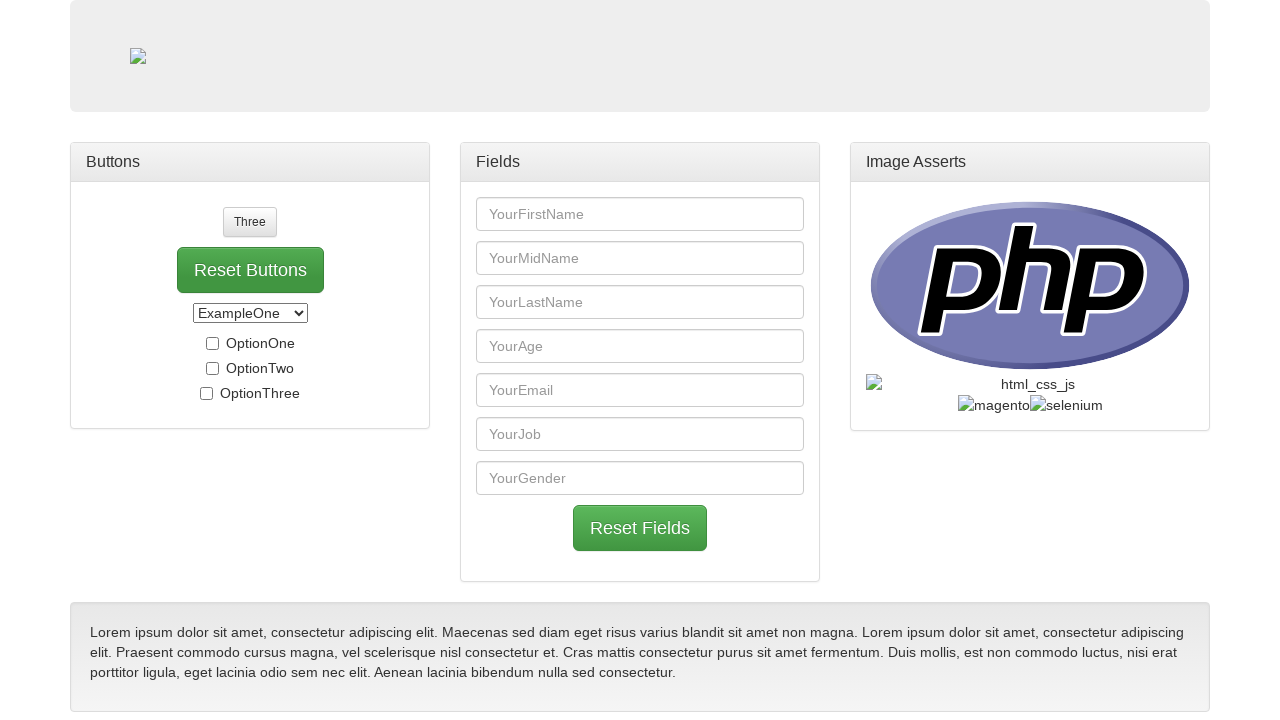

Verified button link is no longer visible
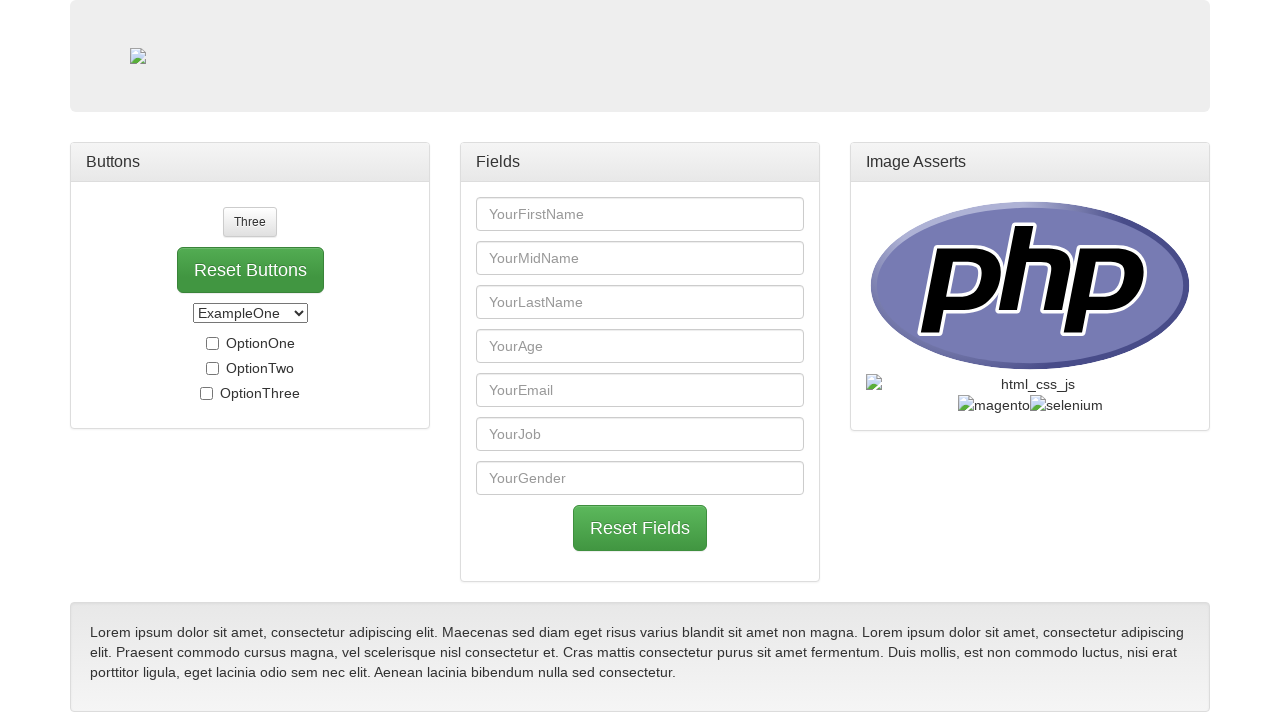

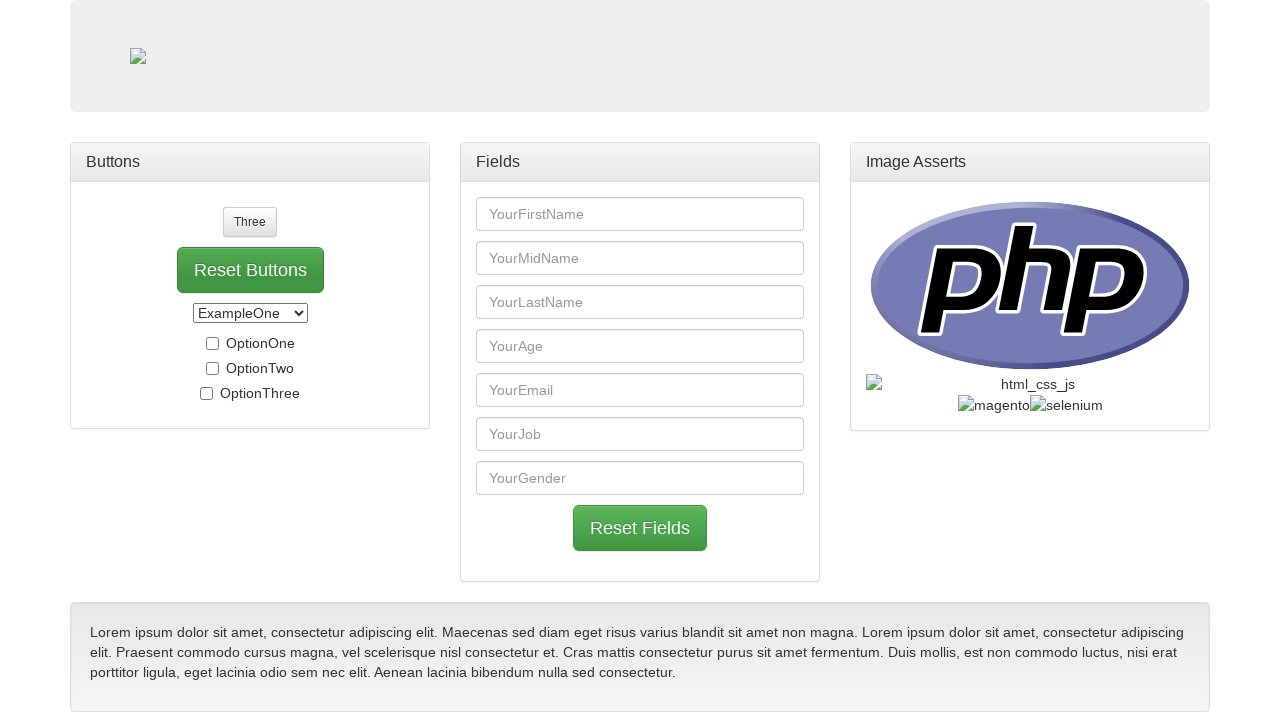